Tests alert prompt functionality by clicking a button to trigger a prompt alert, entering text, and accepting it

Starting URL: https://demoqa.com/alerts

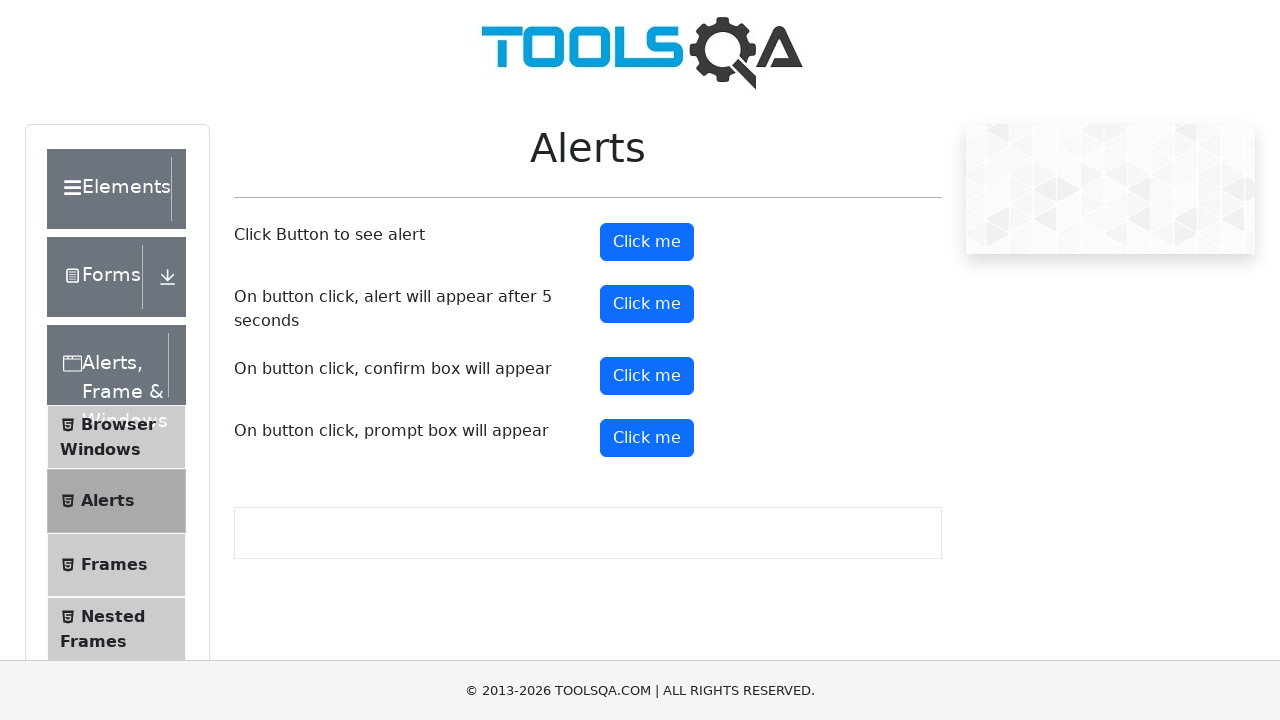

Clicked prompt button to trigger alert dialog at (647, 438) on xpath=//*[@id='promtButton']
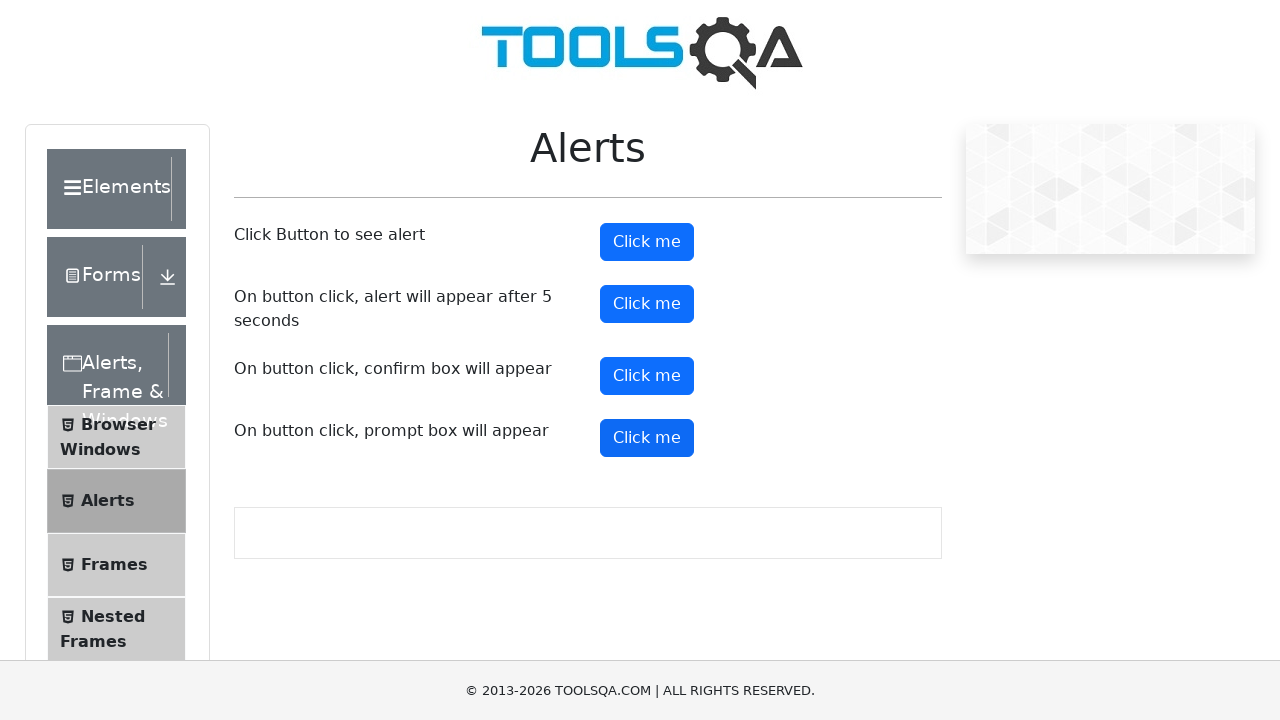

Set up dialog handler to accept prompt with 'test' text
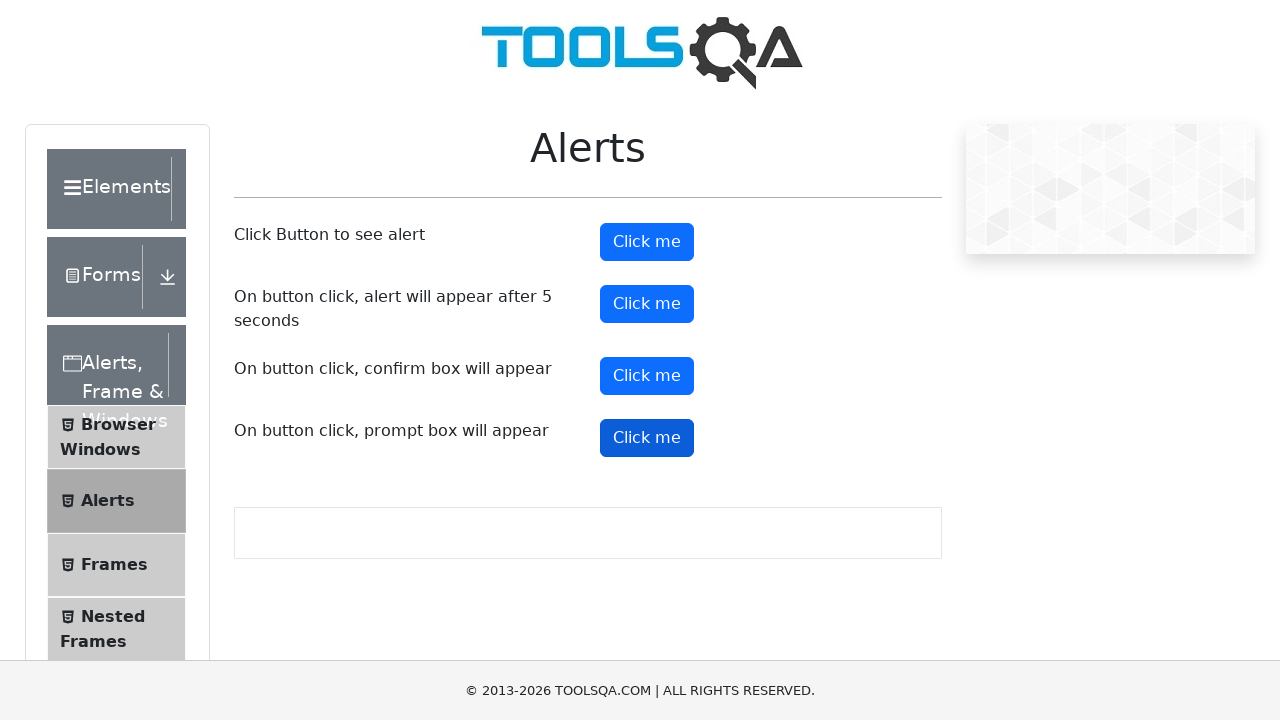

Waited for alert dialog to be processed
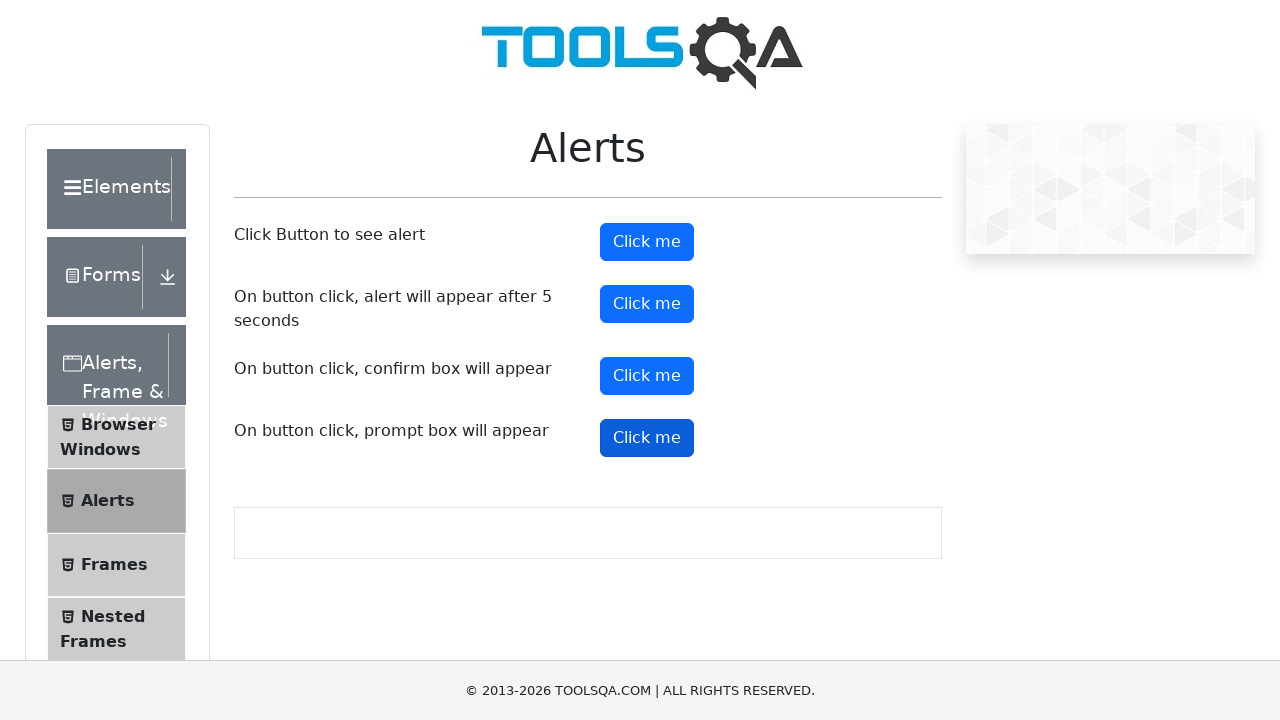

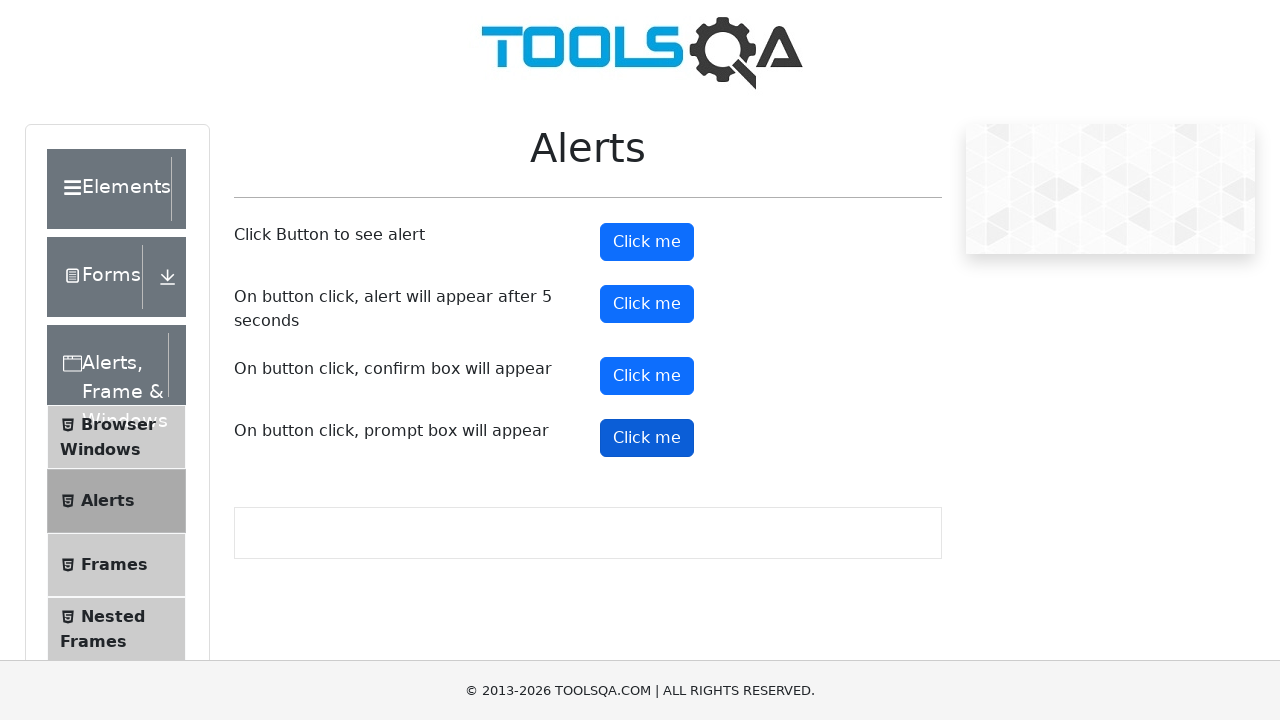